Navigates to Tata Cliq website and performs mouse hover action on the Brands menu element

Starting URL: https://www.tatacliq.com/

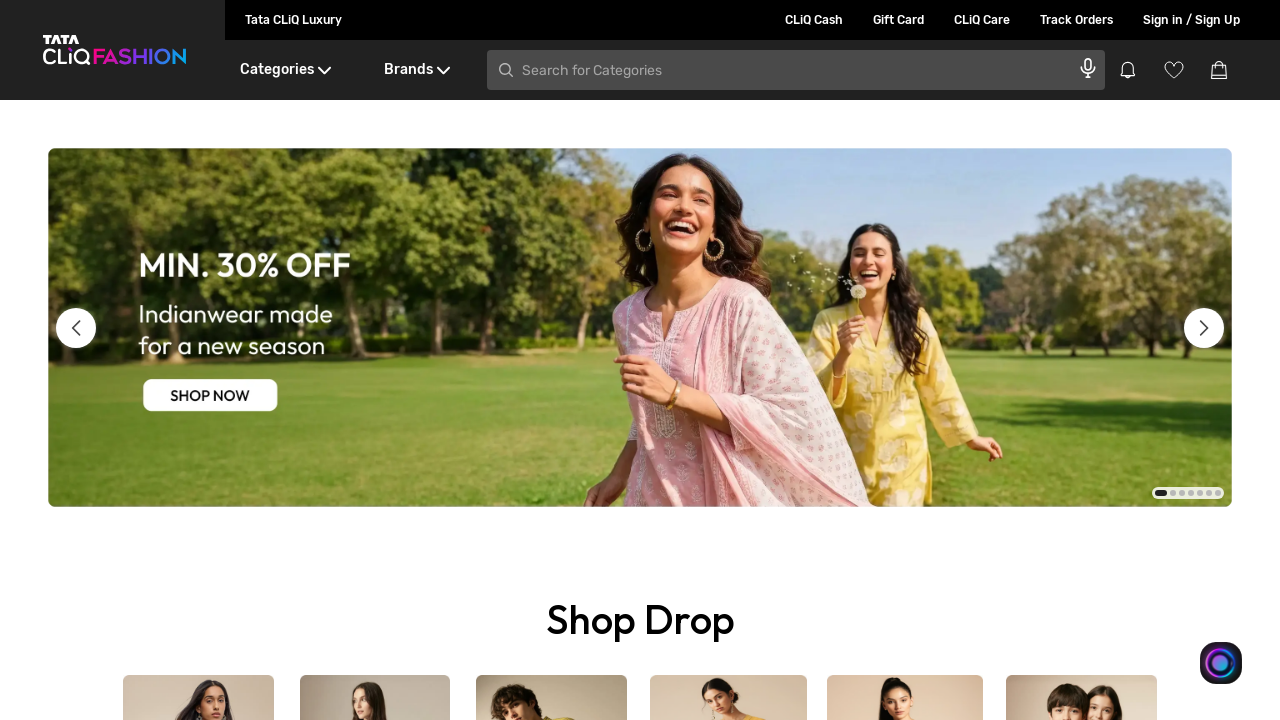

Located the Brands menu element
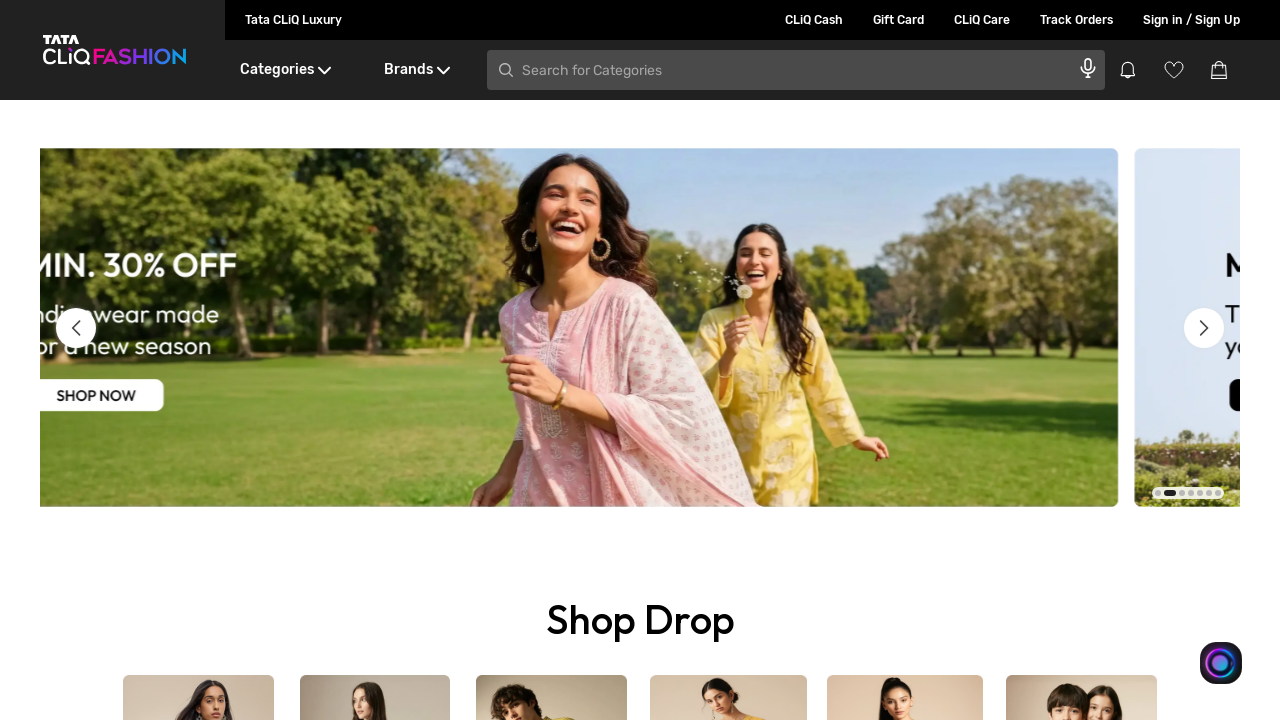

Performed mouse hover action on the Brands menu element at (416, 70) on (//div[@class='DesktopHeader__categoryAndBrand'])[2]
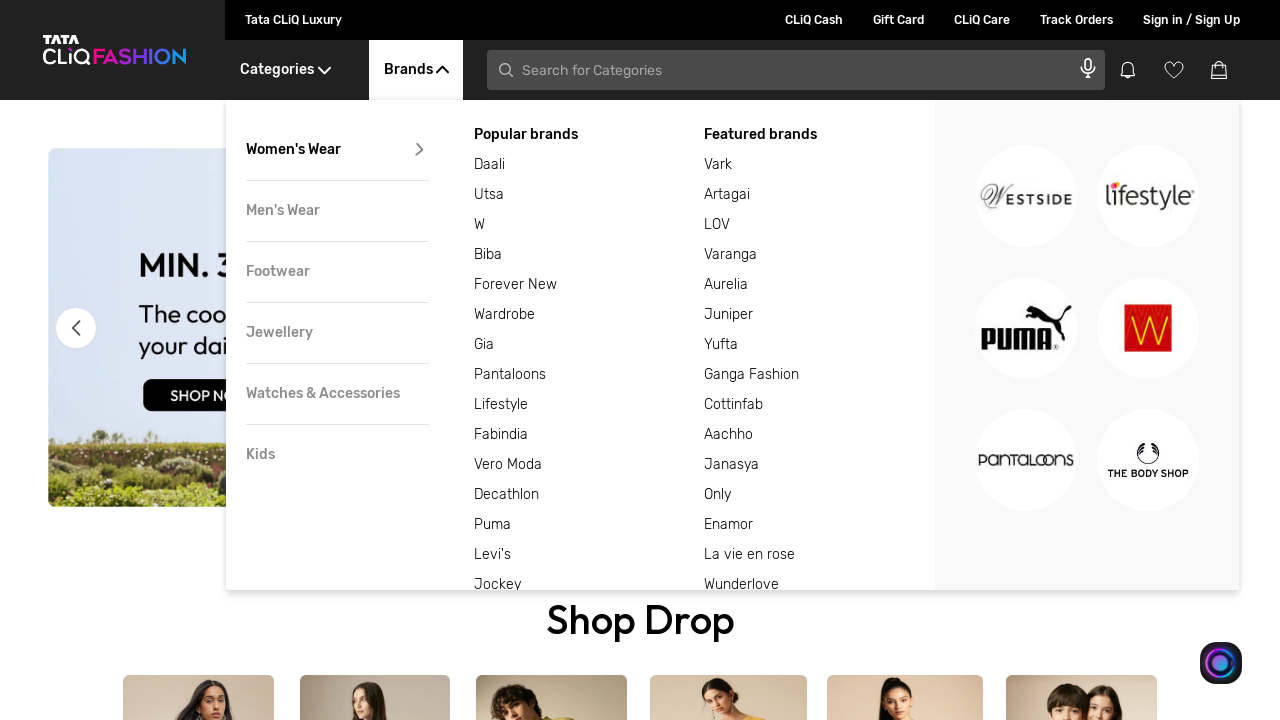

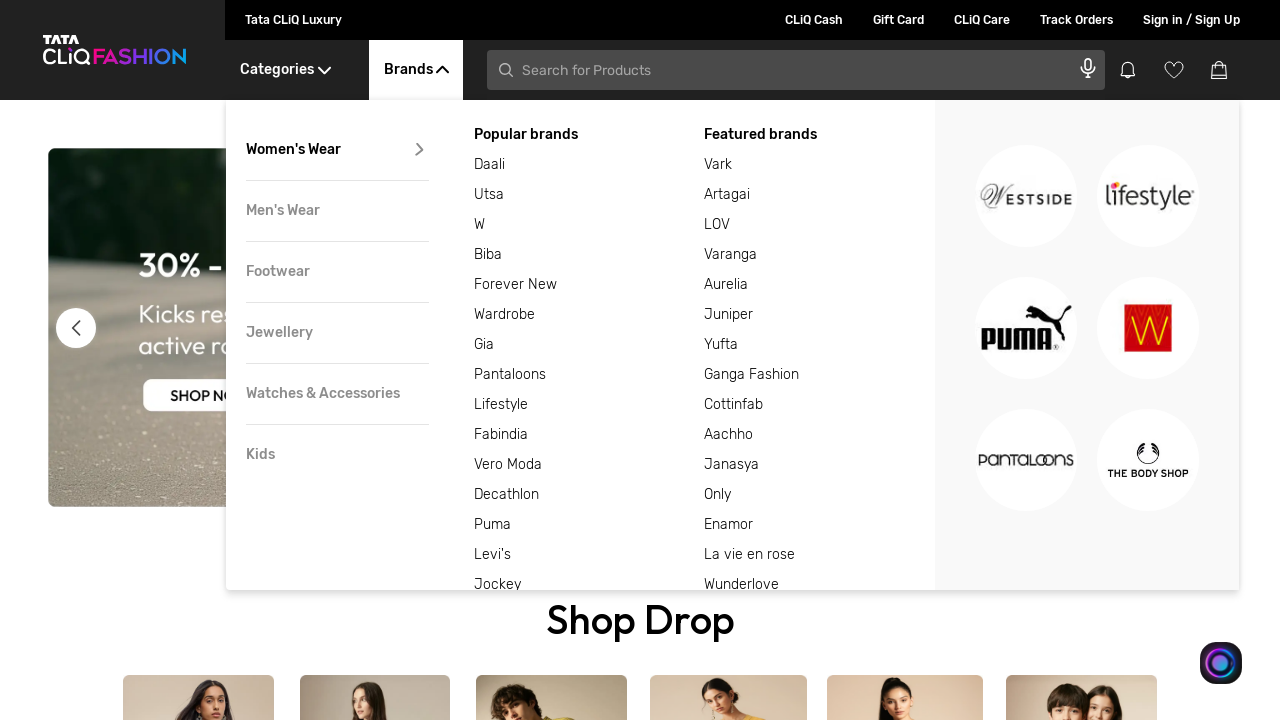